Tests frame and iframe handling by switching between different frames, filling text inputs, and interacting with elements inside nested iframes

Starting URL: https://ui.vision/demo/webtest/frames/

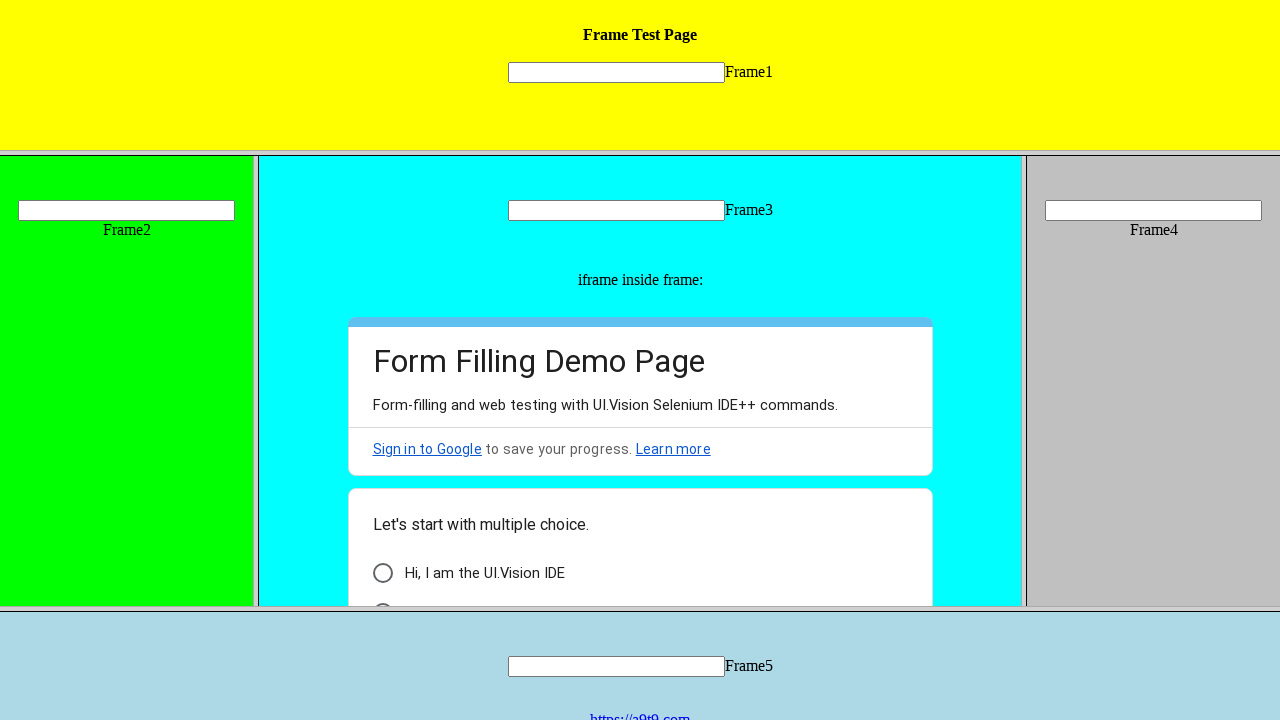

Located frame 1 using frame locator
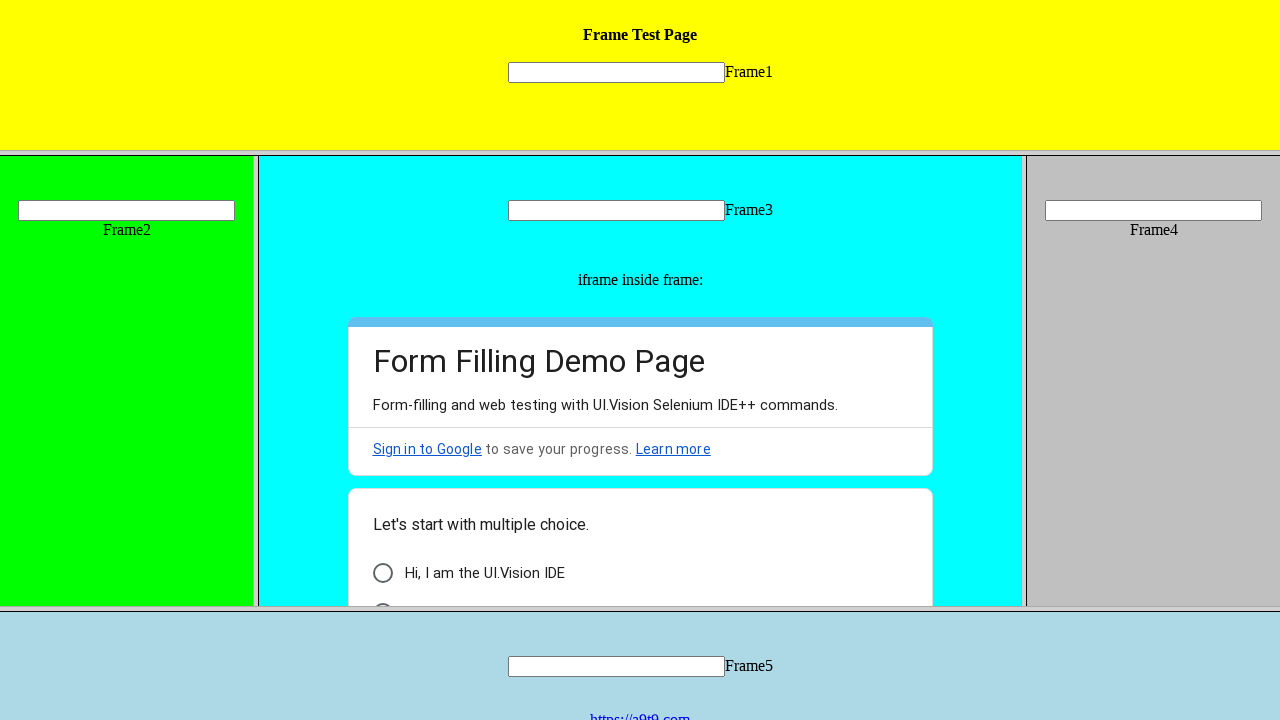

Filled text input in frame 1 with '1111' on xpath=//frame[@src='frame_1.html'] >> internal:control=enter-frame >> xpath=//in
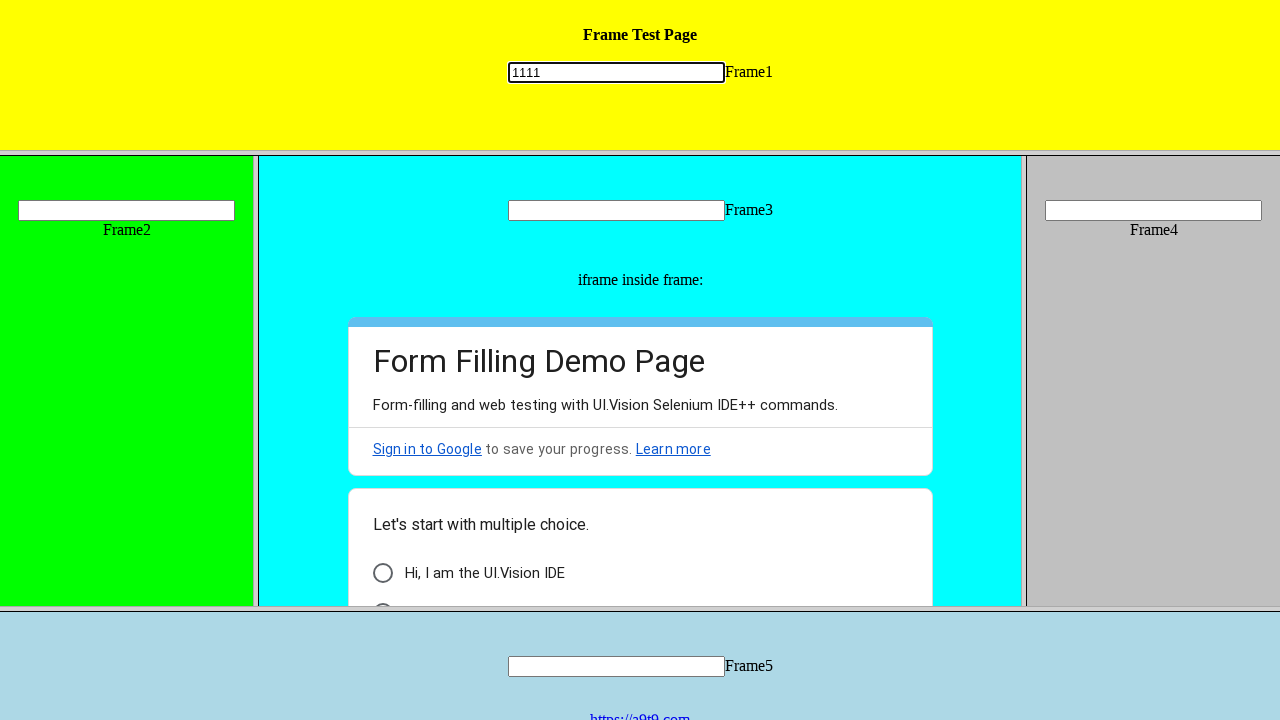

Located frame 3 using frame locator
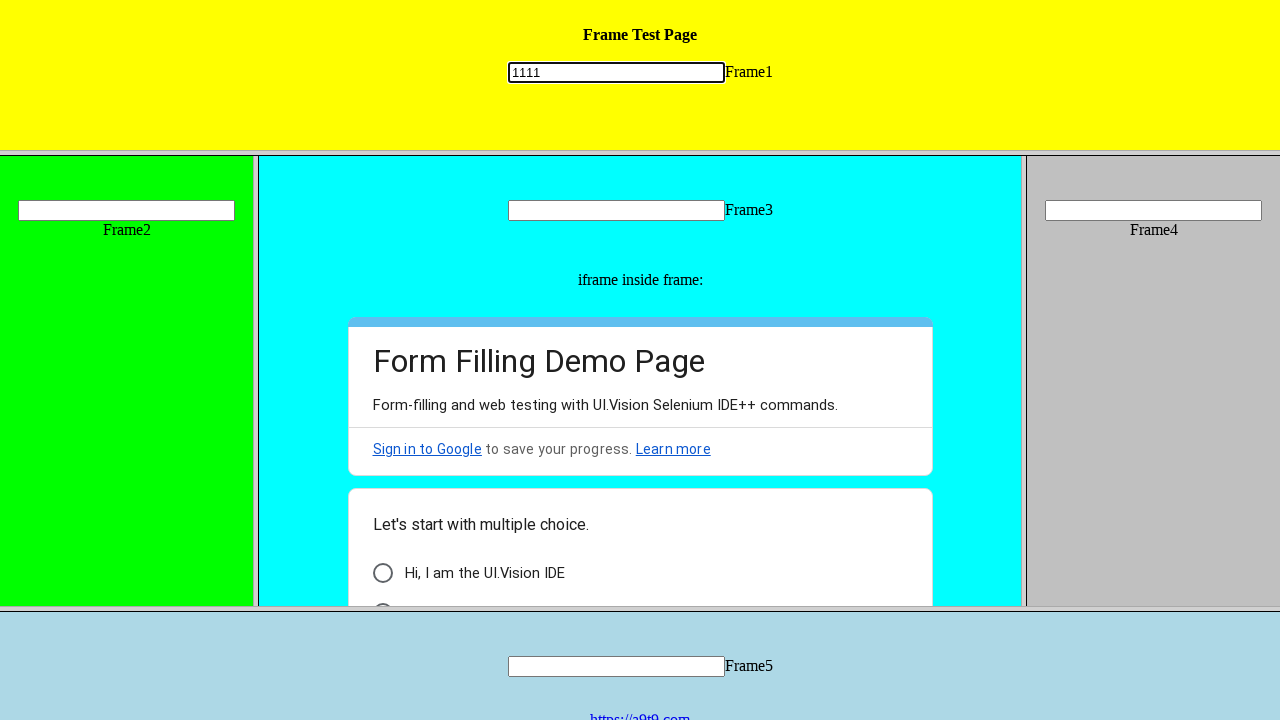

Filled text input in frame 3 with '3333' on xpath=//frame[@src='frame_3.html'] >> internal:control=enter-frame >> xpath=//in
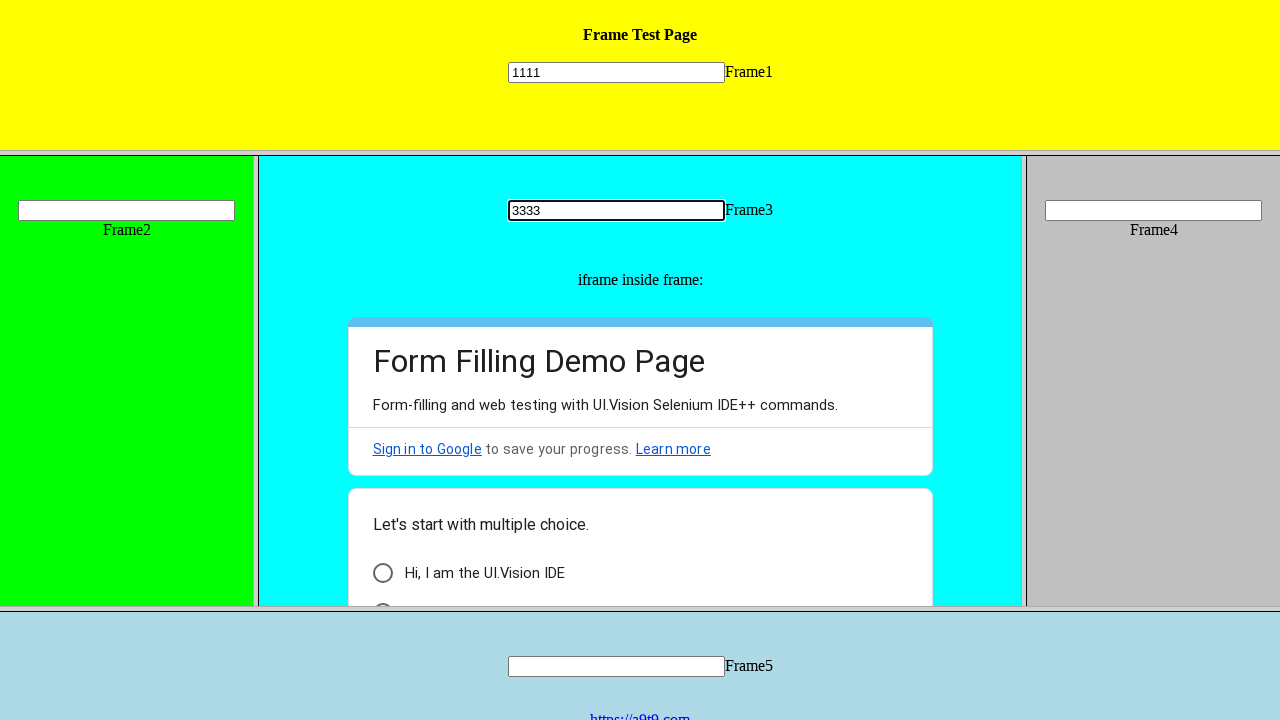

Located nested iframe within frame 3
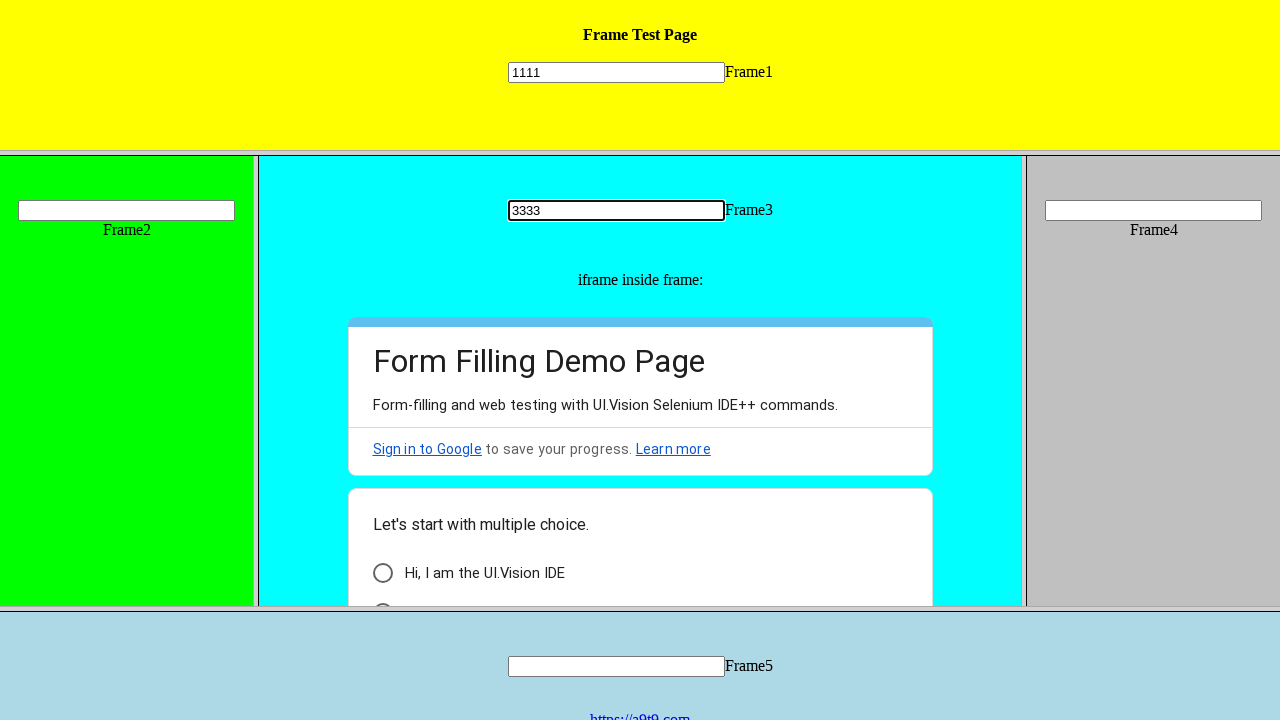

Clicked 'I am a human' checkbox inside nested iframe at (450, 596) on xpath=//frame[@src='frame_3.html'] >> internal:control=enter-frame >> iframe >> 
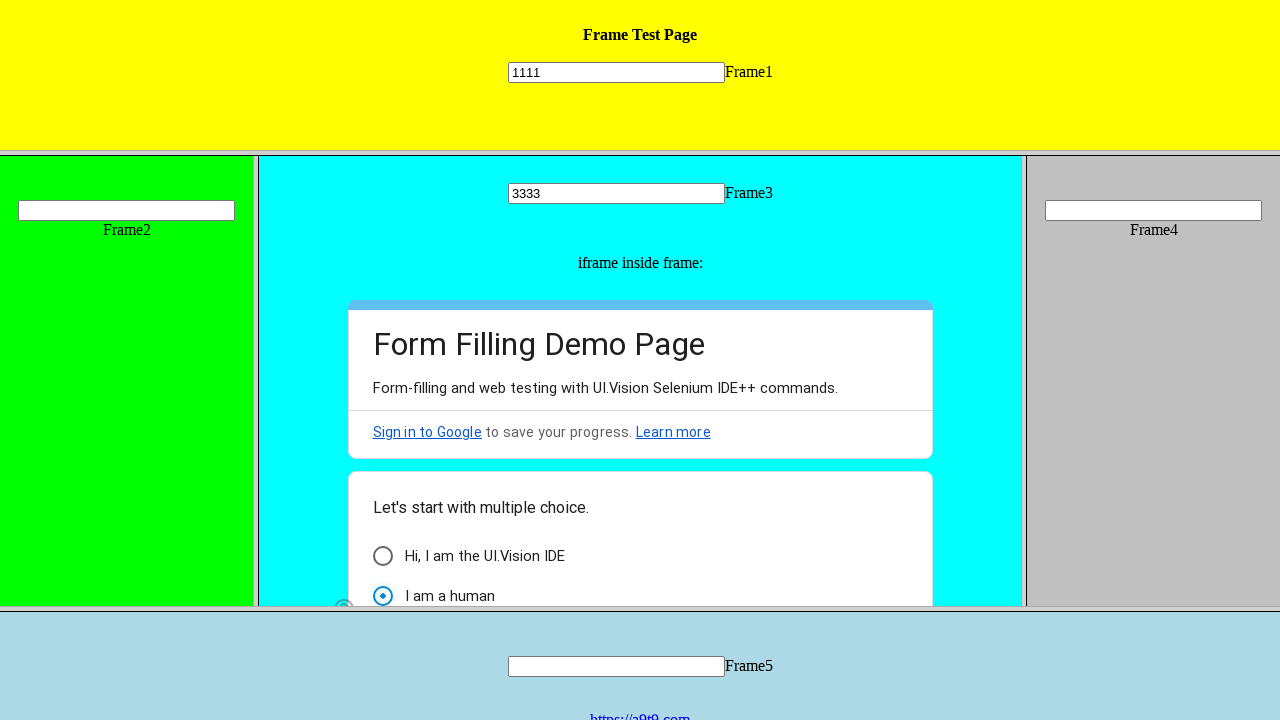

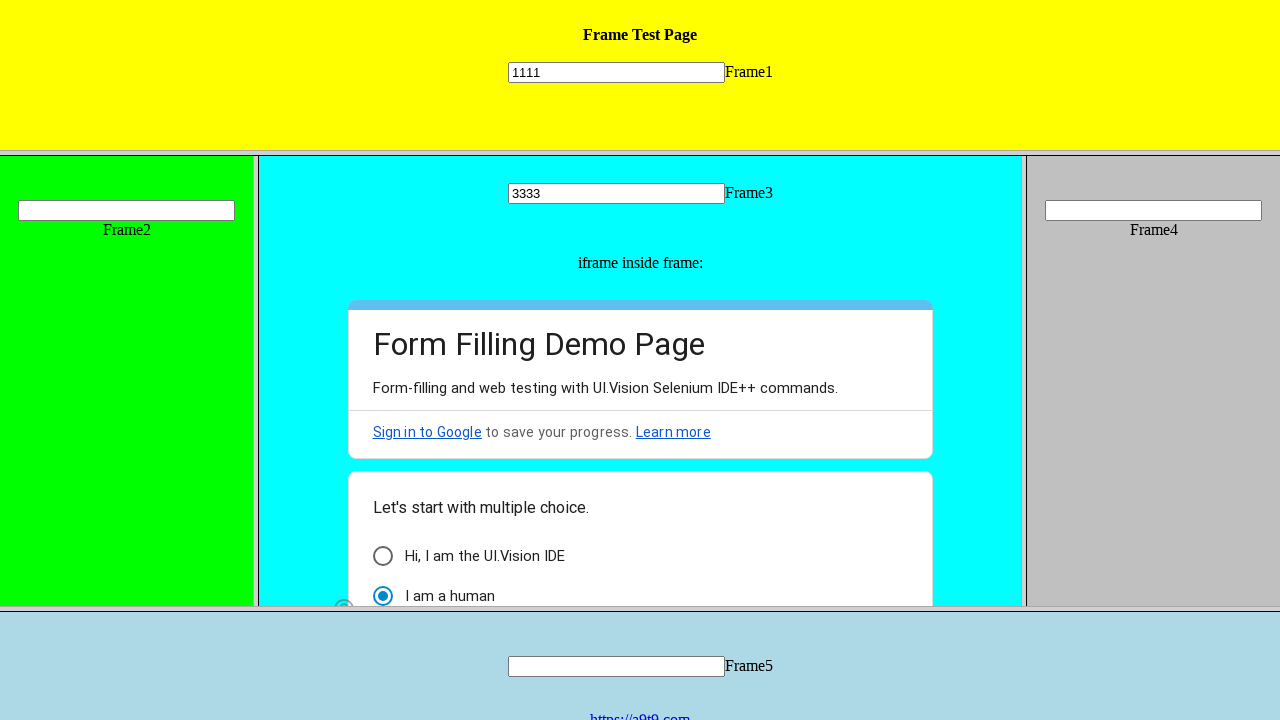